Navigates to DS Portal app and clicks the Get Started button on the homepage

Starting URL: https://dsportalapp.herokuapp.com

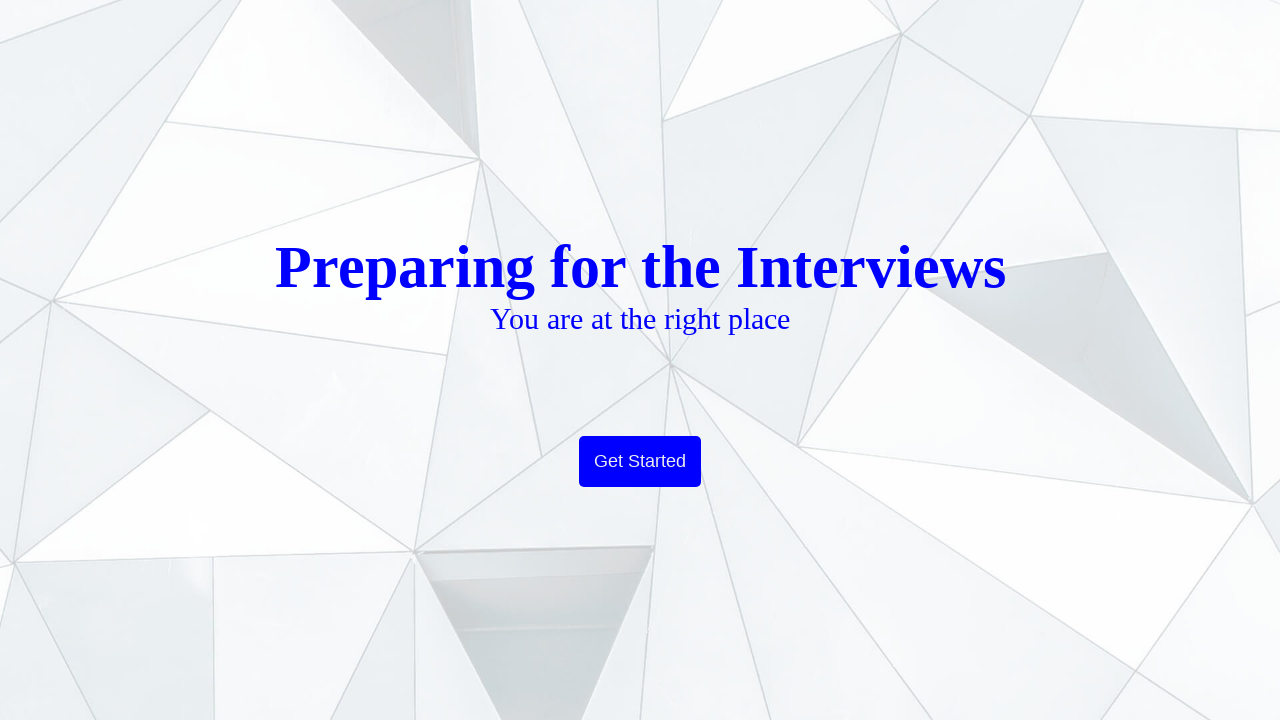

Navigated to DS Portal app homepage
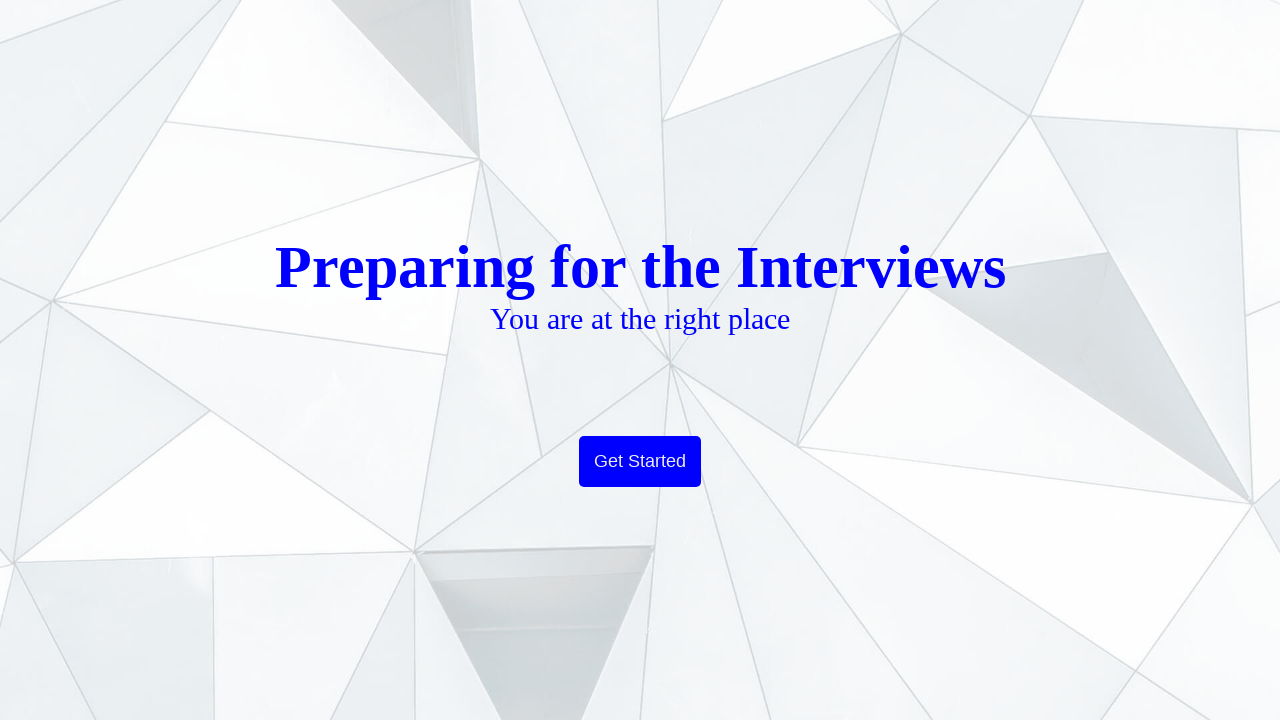

Clicked the Get Started button at (640, 462) on xpath=//button[contains(text(),'Get Started')]
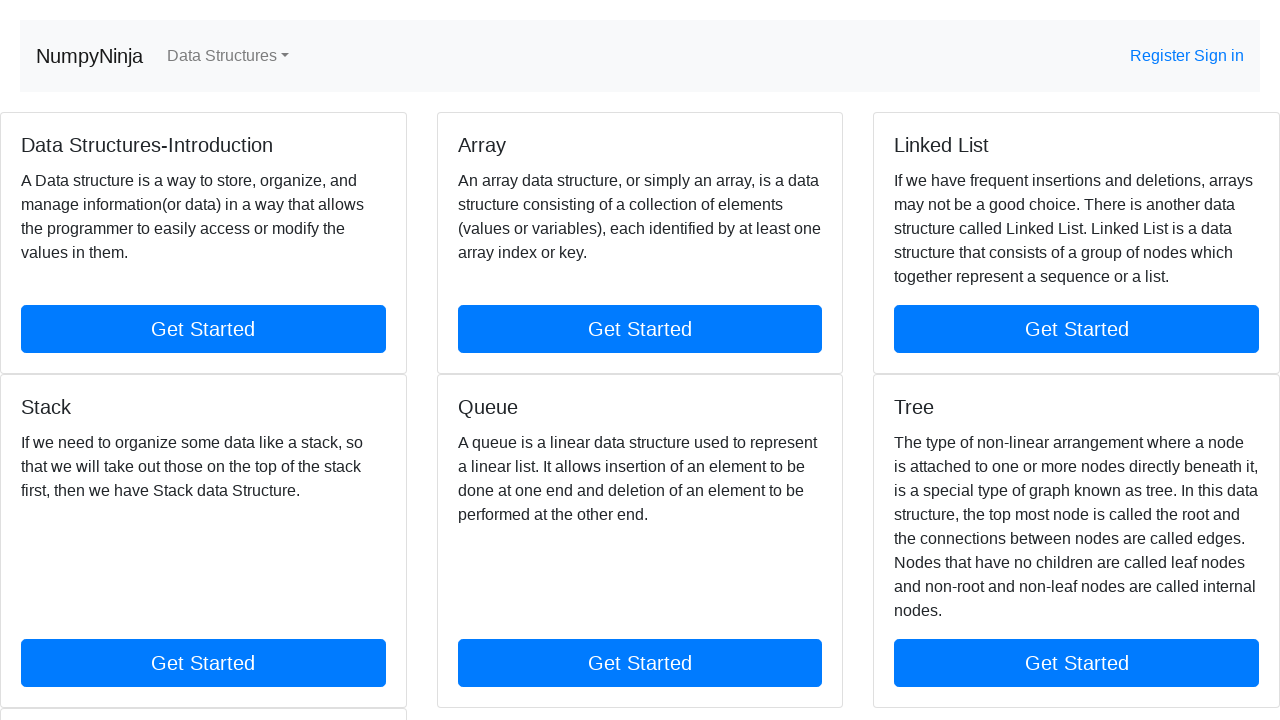

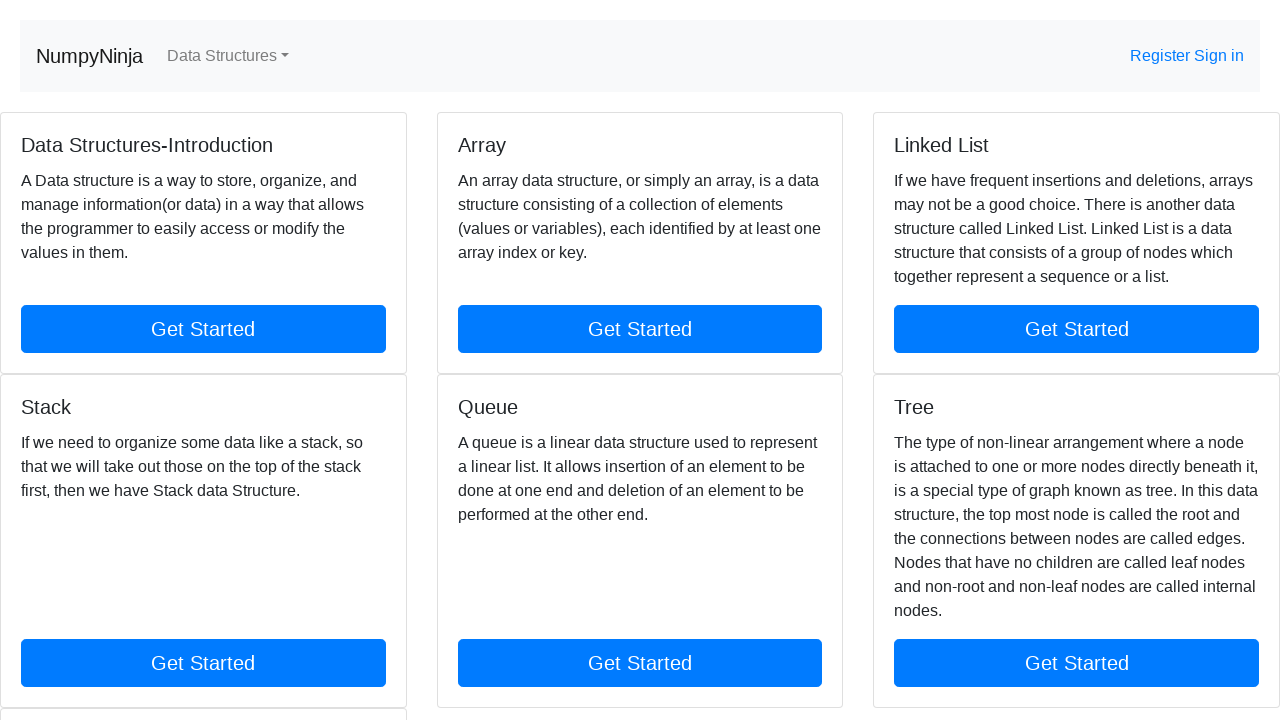